Tests e-commerce cart functionality by adding multiple vegetables to cart and verifying the total price calculation

Starting URL: https://rahulshettyacademy.com/seleniumPractise/#/

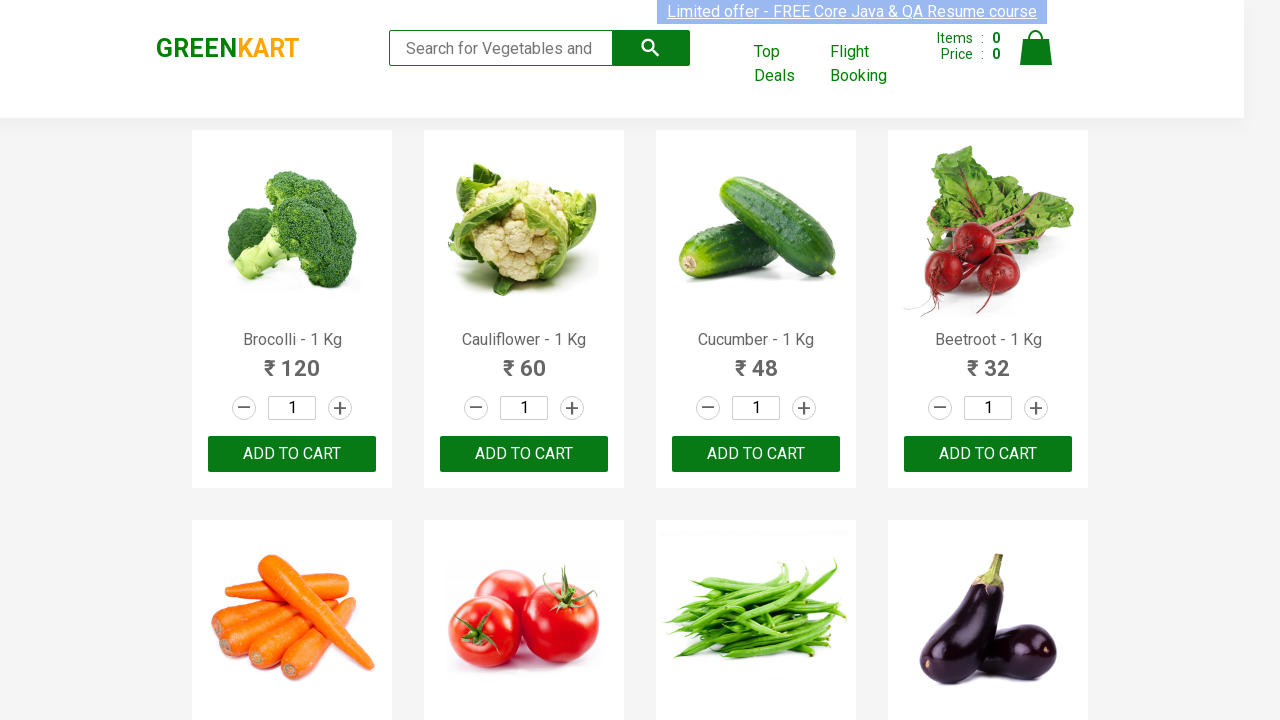

Added first vegetable to cart at (292, 454) on xpath=//*[@id='root']/div/div[1]/div/div[1]/div[3]/button
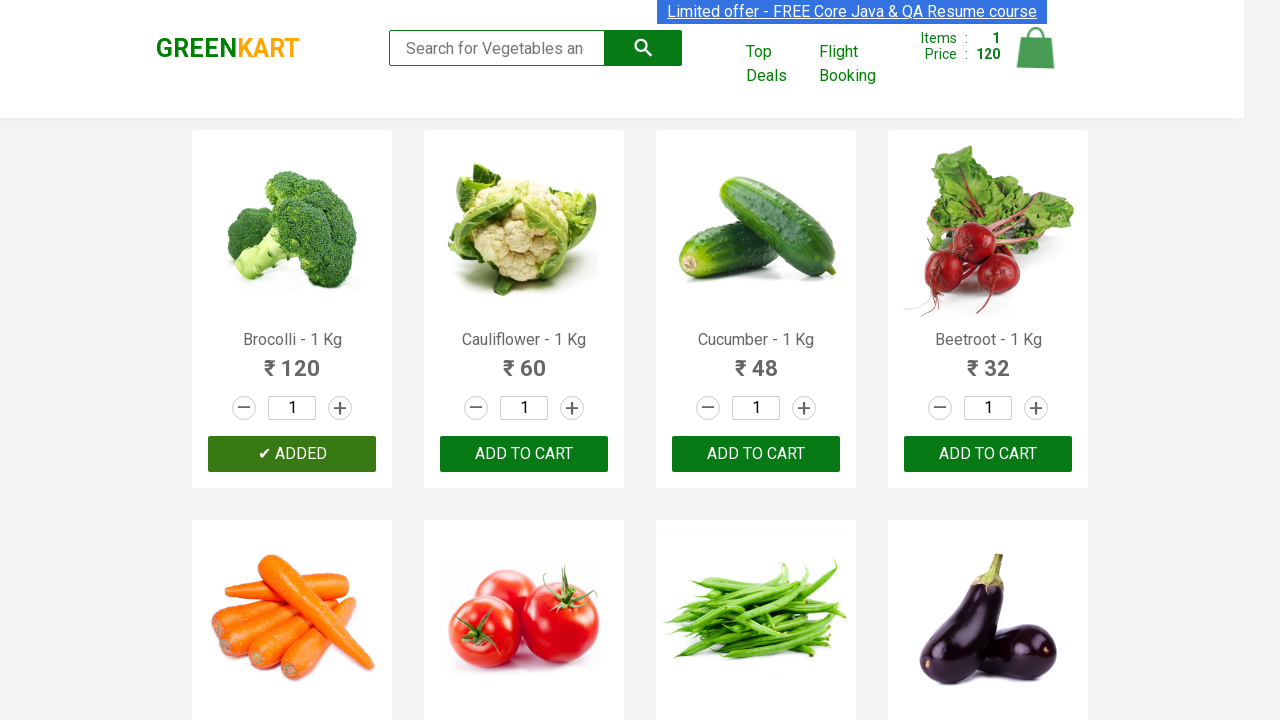

Added second vegetable to cart at (524, 454) on xpath=//*[@id='root']/div/div[1]/div/div[2]/div[3]/button
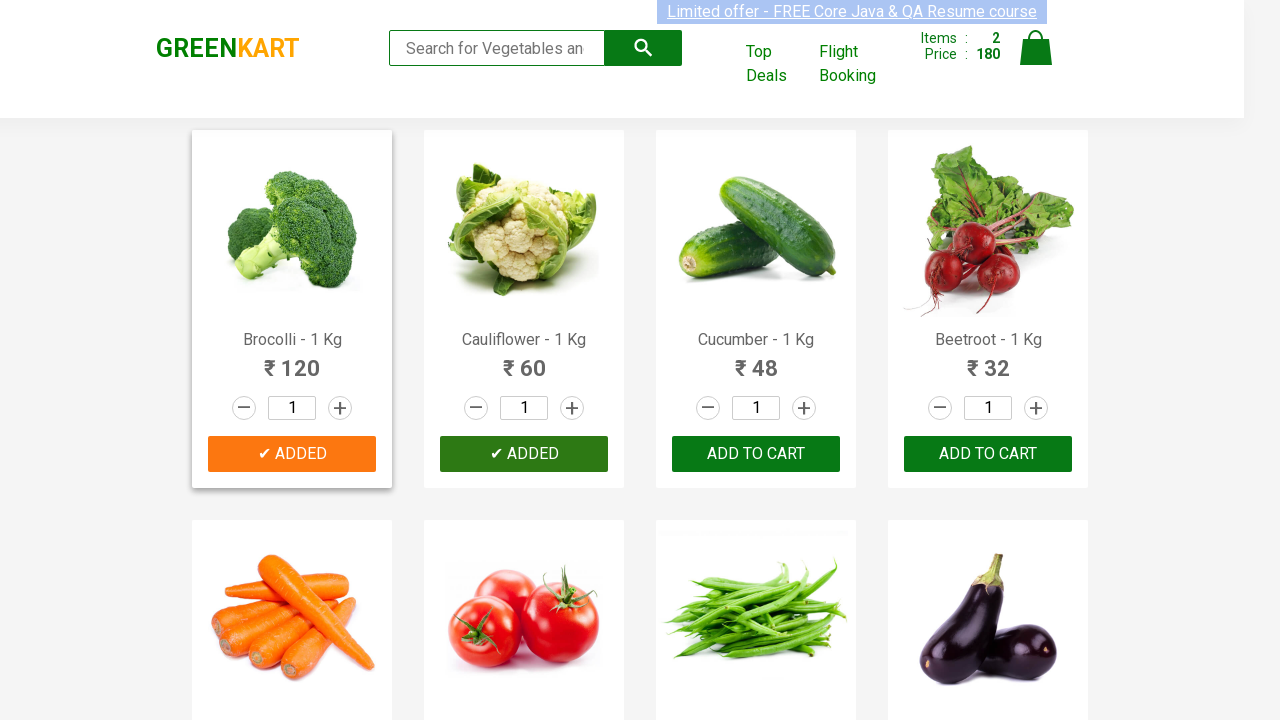

Added third vegetable to cart at (756, 454) on xpath=//*[@id='root']/div/div[1]/div/div[3]/div[3]/button
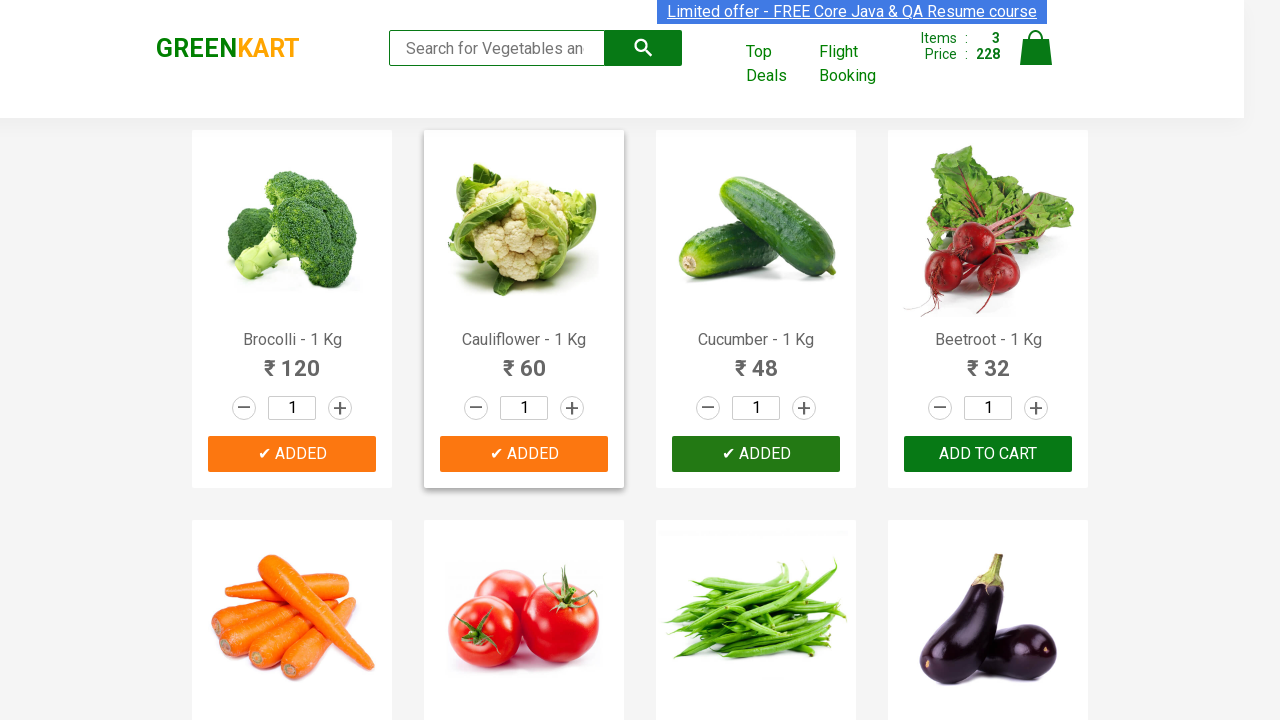

Added fourth vegetable to cart at (988, 454) on xpath=//*[@id='root']/div/div[1]/div/div[4]/div[3]/button
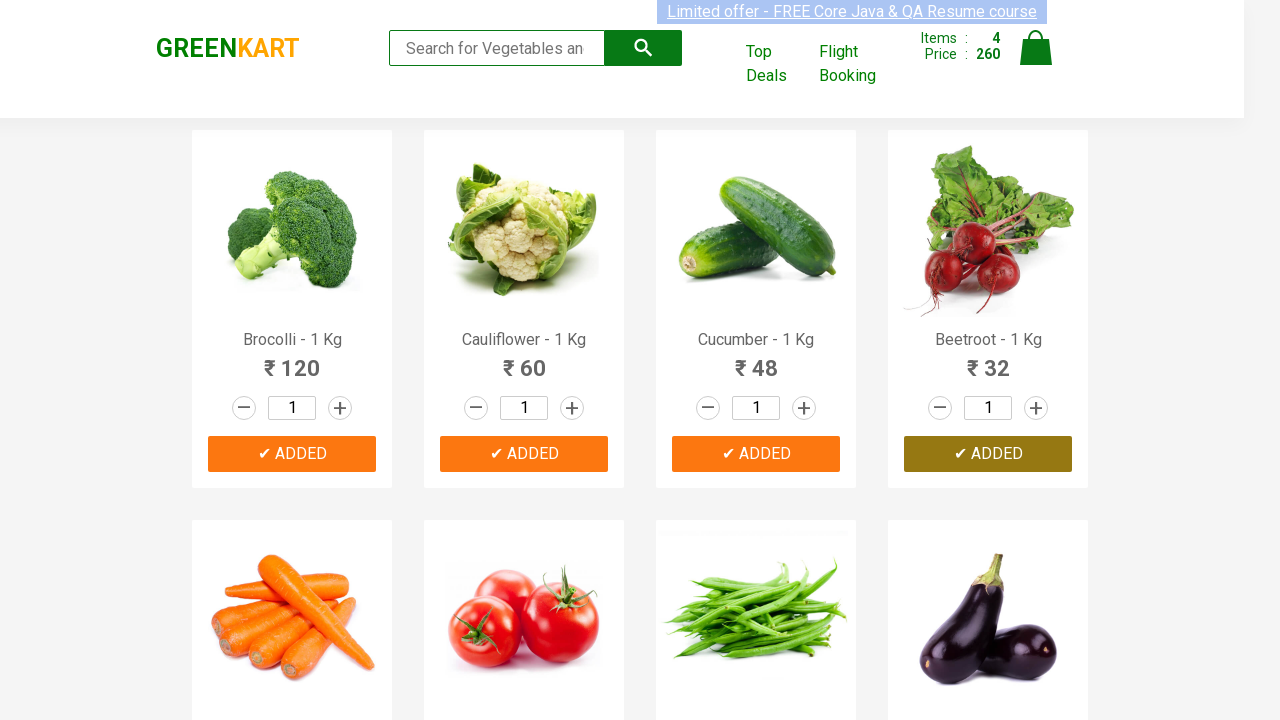

Added fifth vegetable to cart at (292, 360) on xpath=//*[@id='root']/div/div[1]/div/div[5]/div[3]/button
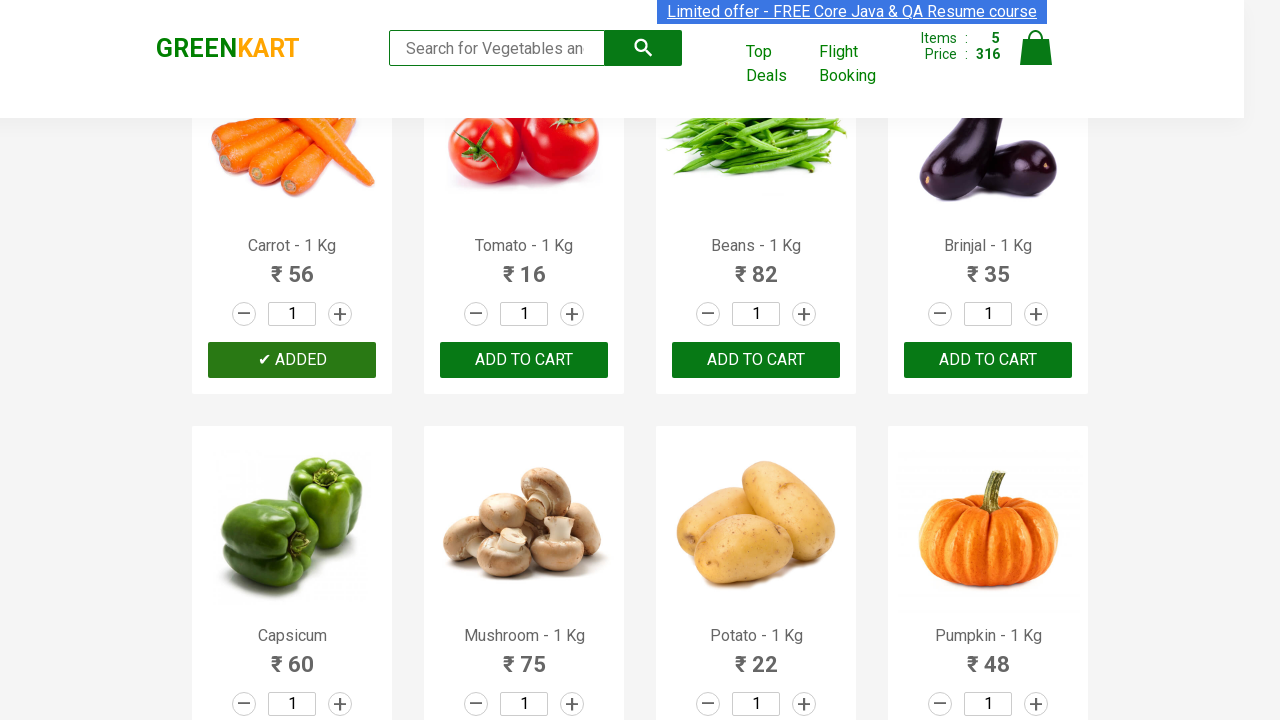

Clicked cart icon to view cart contents at (1036, 48) on xpath=//*[@id='root']/div/header/div/div[3]/a[4]/img
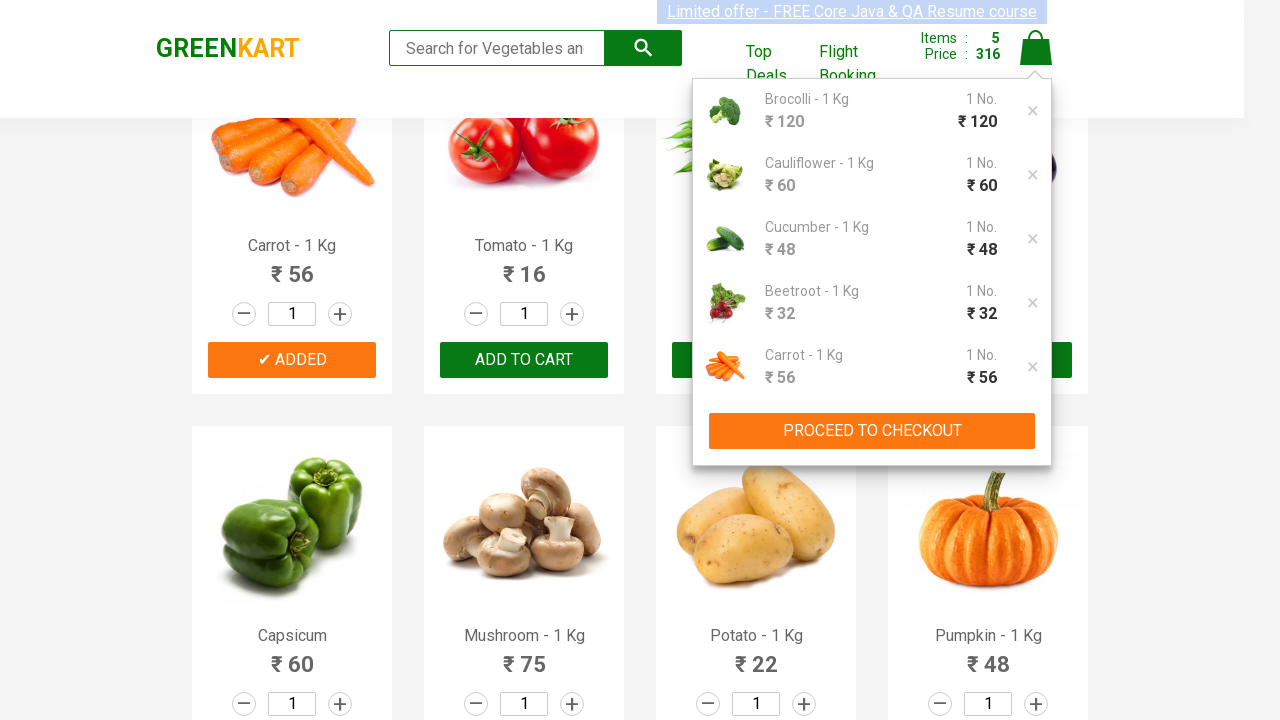

Cart items loaded and visible
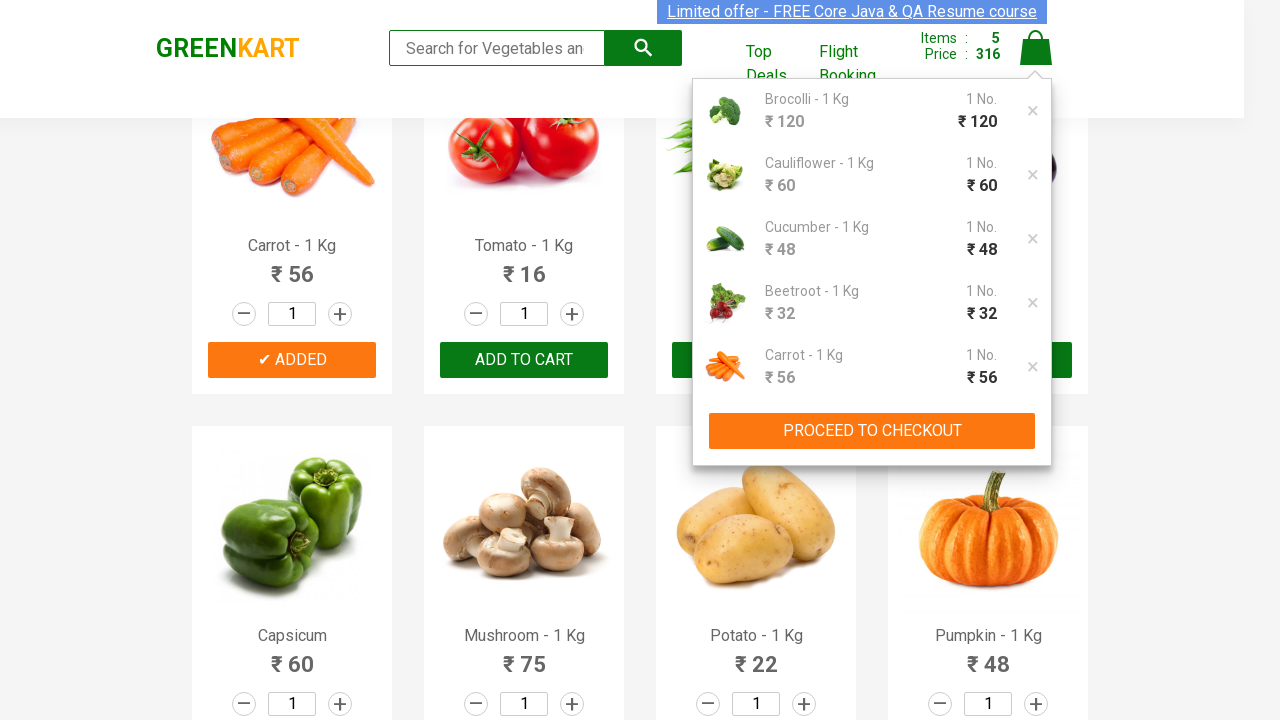

Clicked proceed to checkout button at (872, 431) on xpath=//*[@id='root']/div/header/div/div[3]/div[2]/div[2]/button
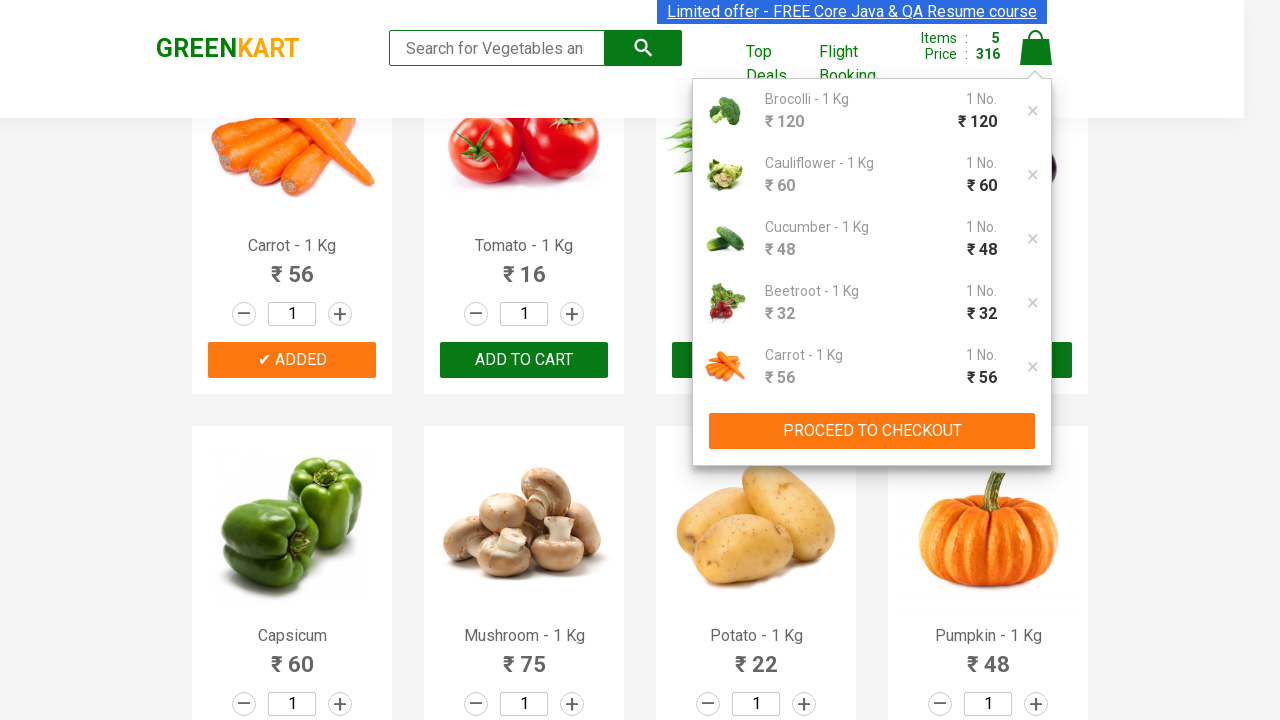

Checkout page loaded successfully
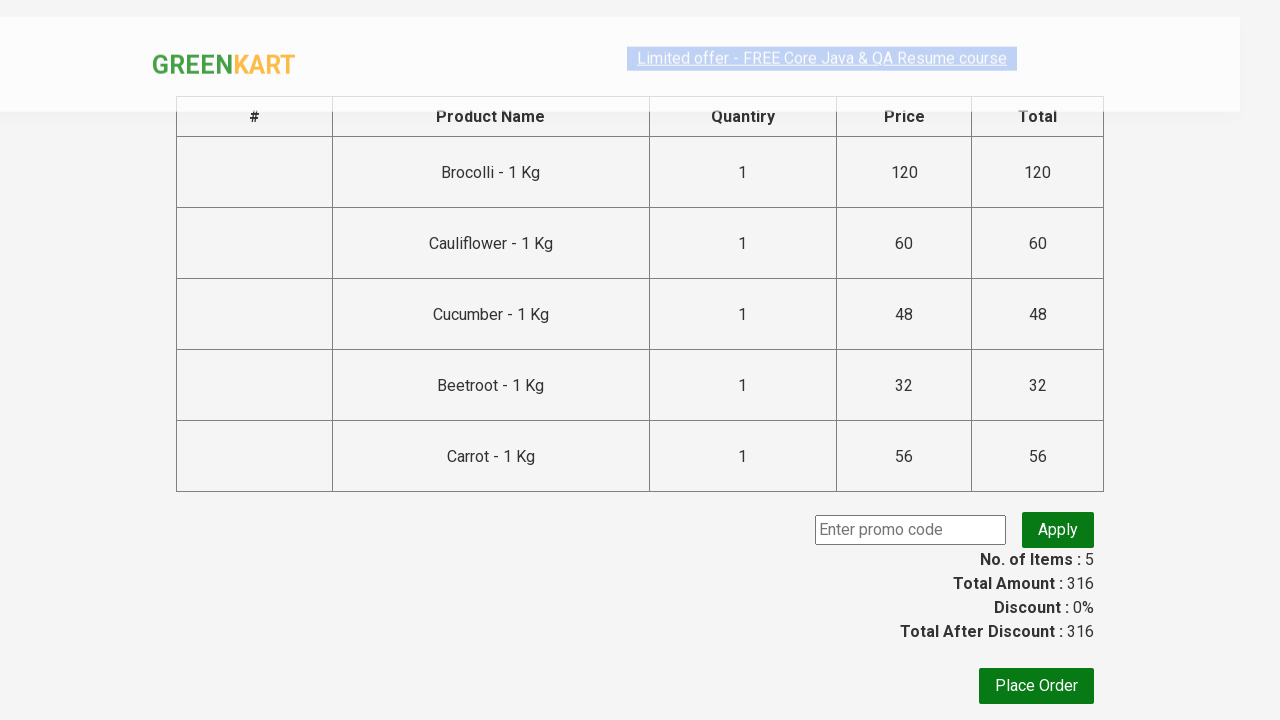

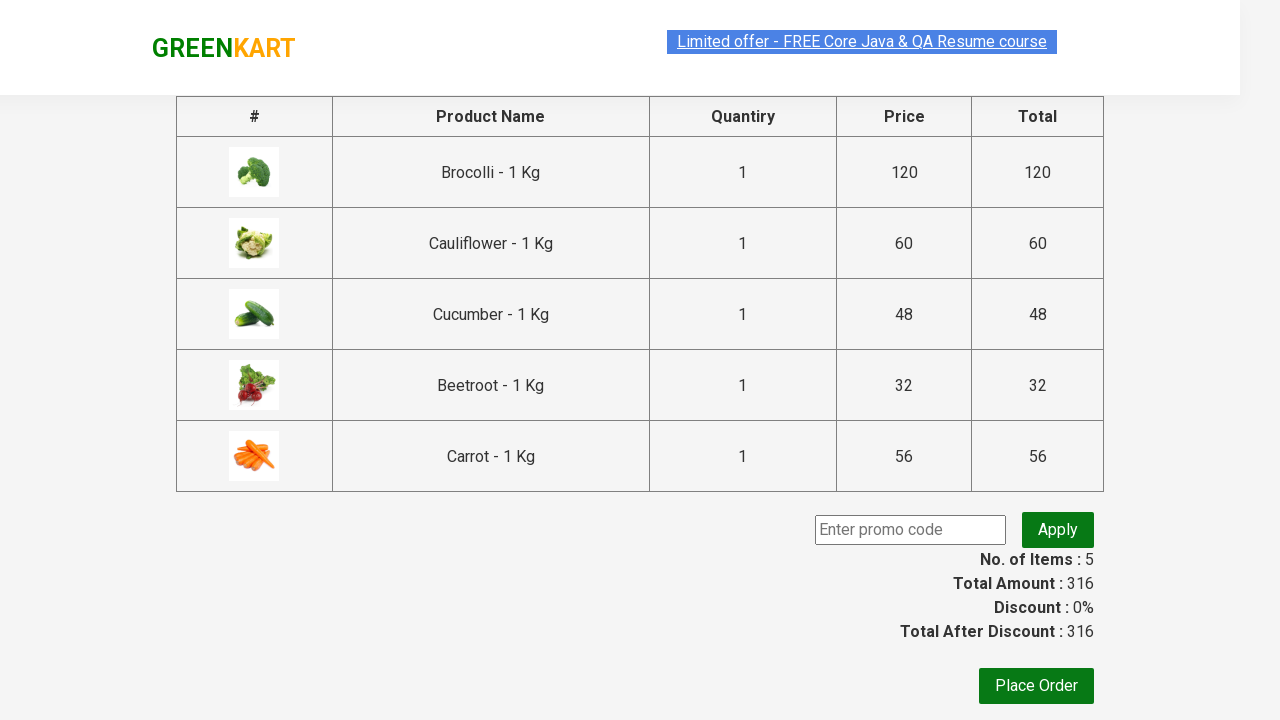